Navigates to a test automation practice page and scrolls to a country dropdown element to bring it into view

Starting URL: https://testautomationpractice.blogspot.com/

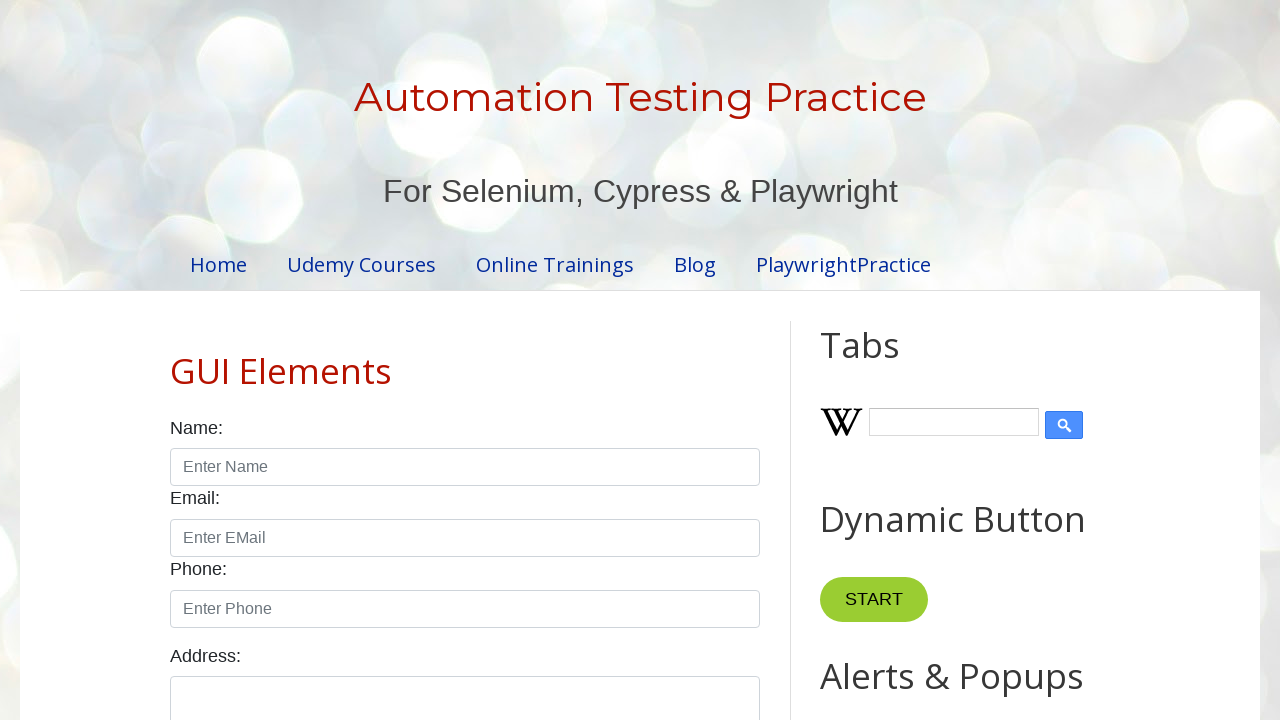

Located country dropdown element
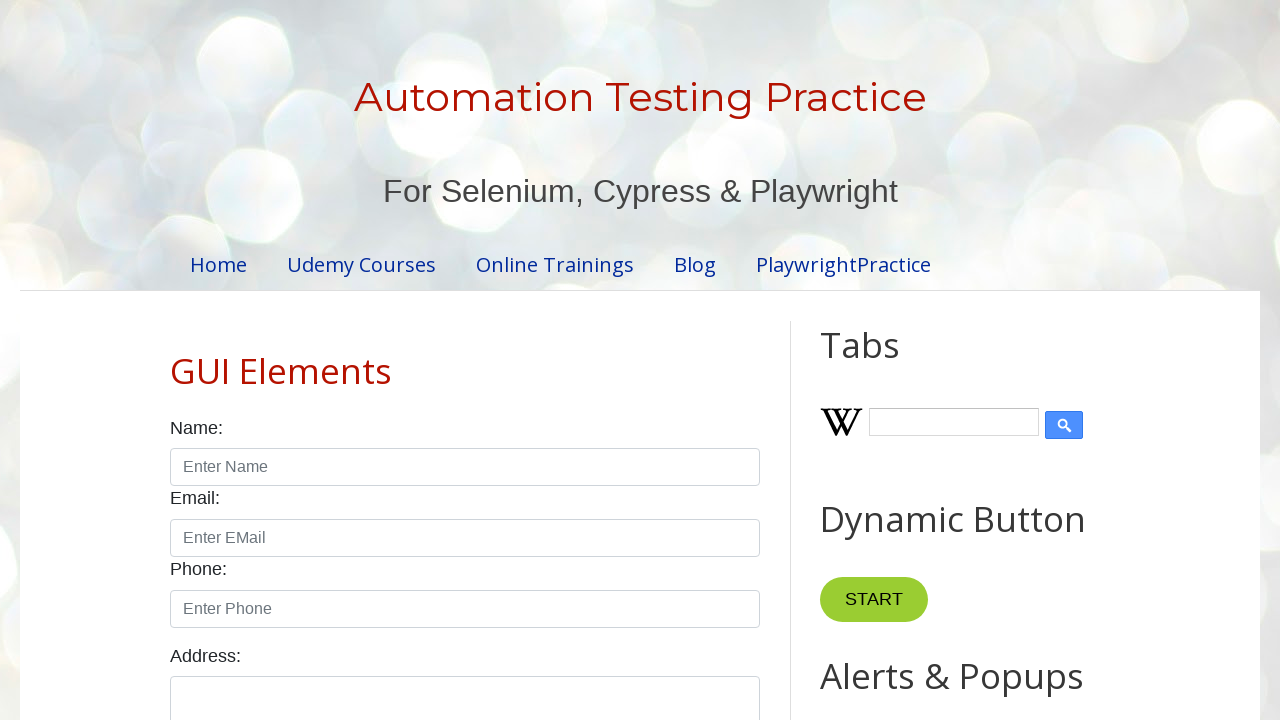

Scrolled to country dropdown to bring it into view
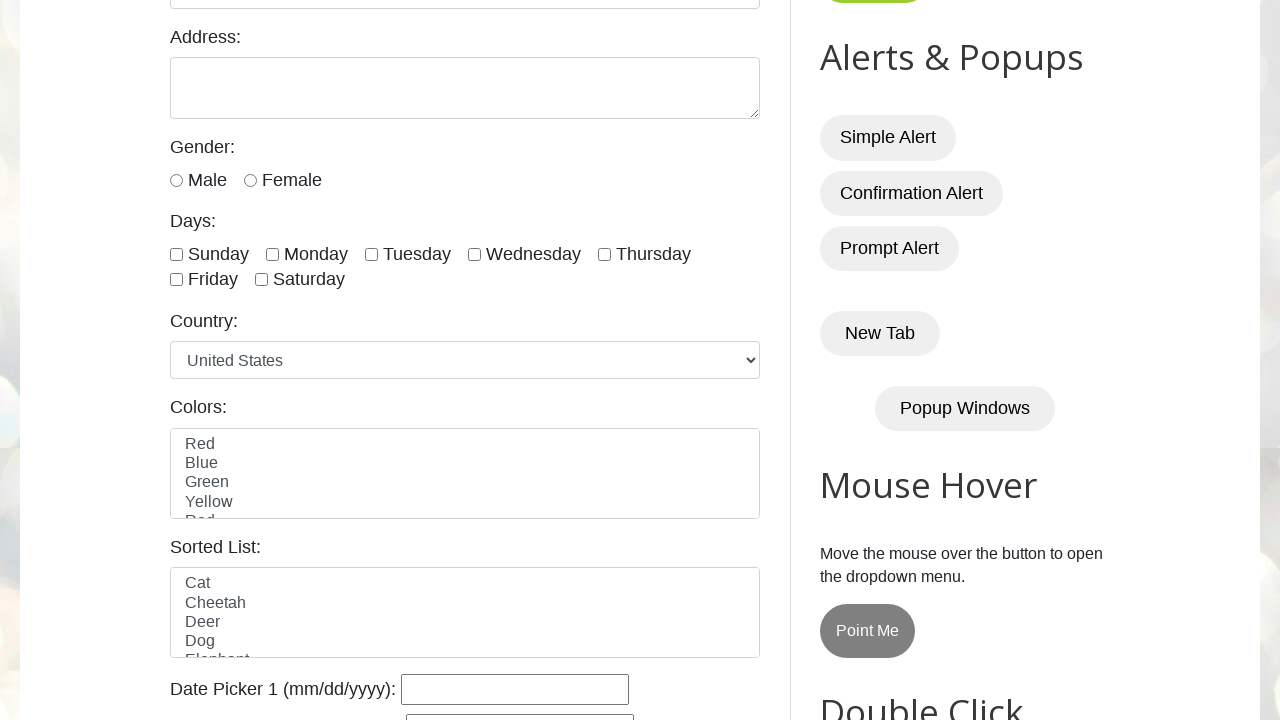

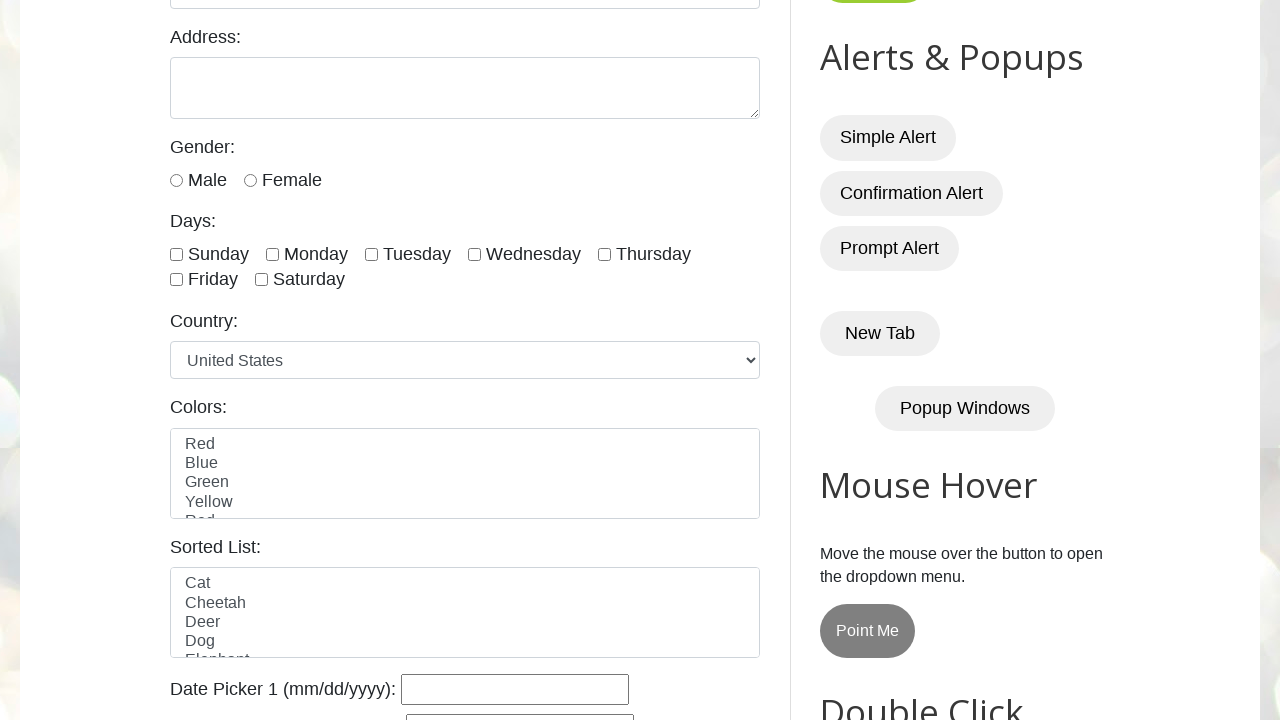